Tests waiting for message visibility after clicking a resend button, then retrieves and verifies the message element text content.

Starting URL: https://eviltester.github.io/supportclasses/#2000

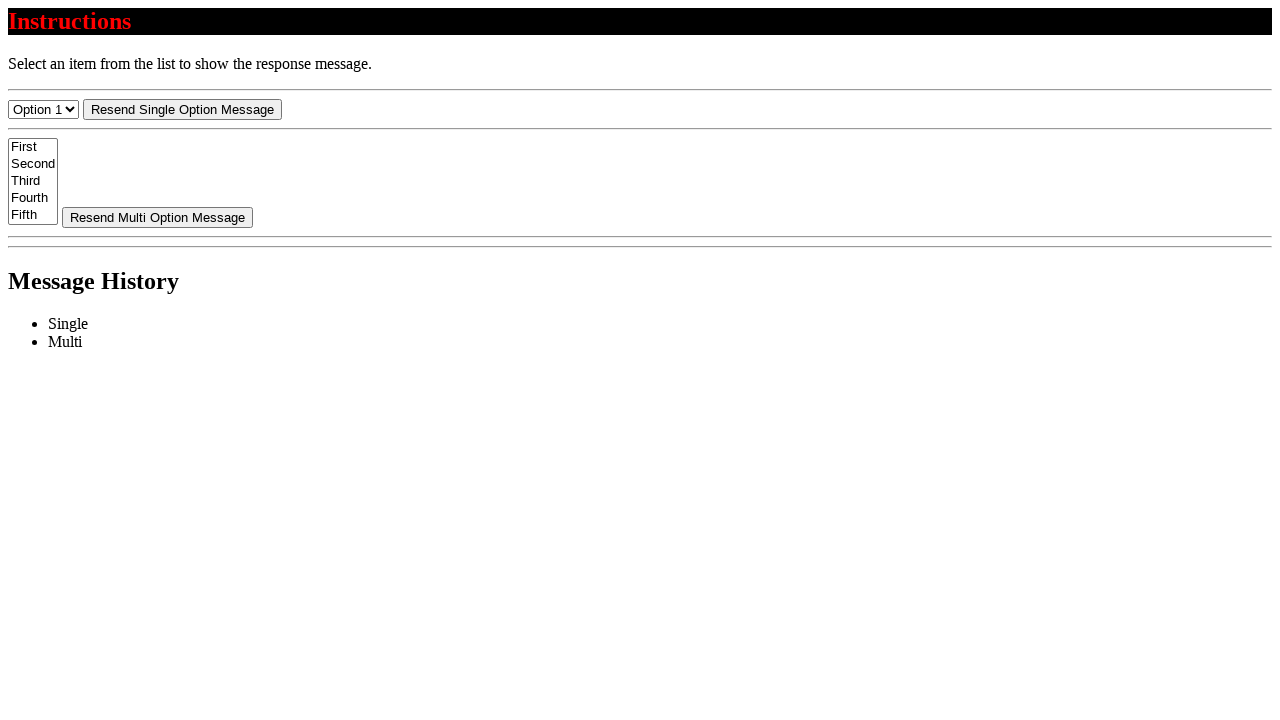

Navigated to test page
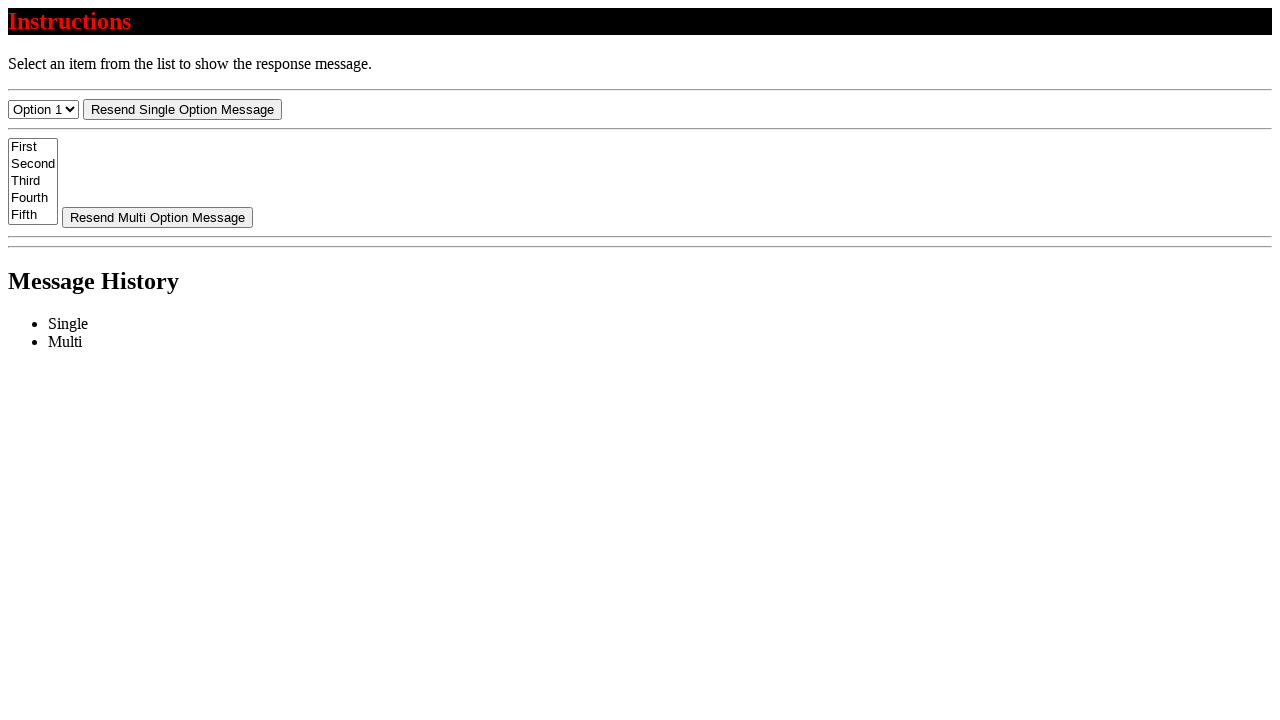

Clicked resend button at (182, 109) on #resend-select
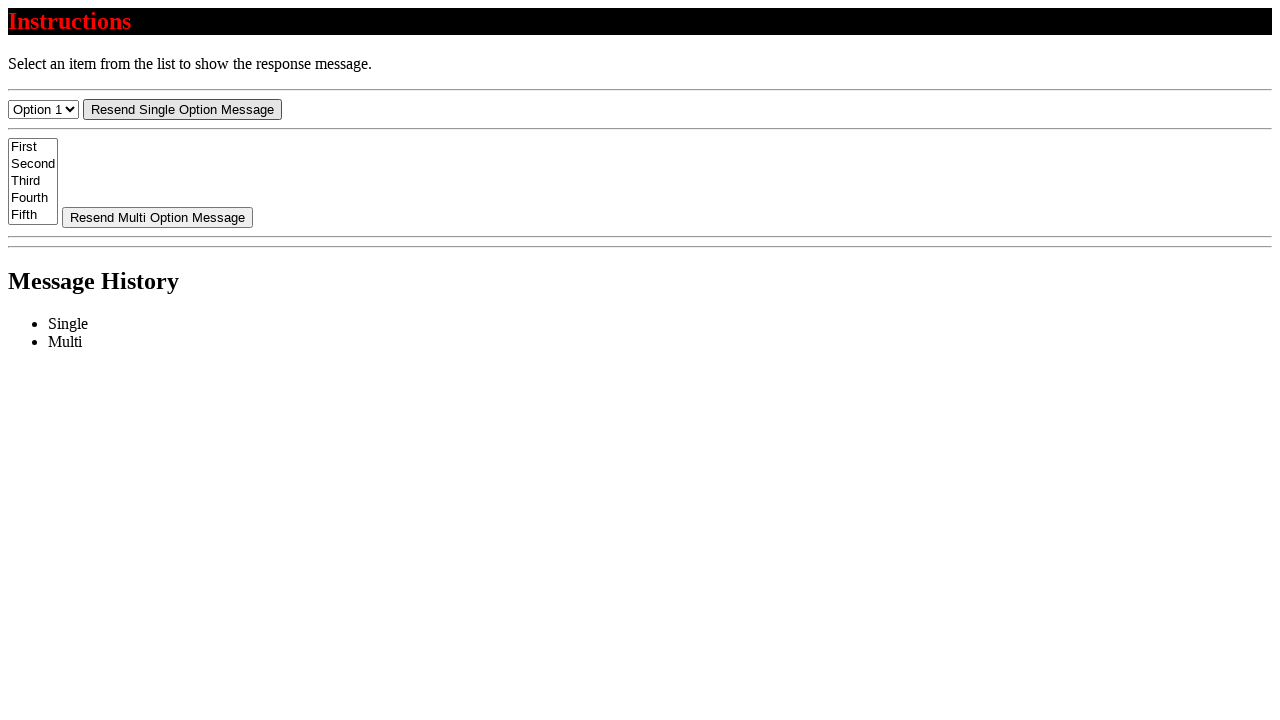

Message element became visible after resend
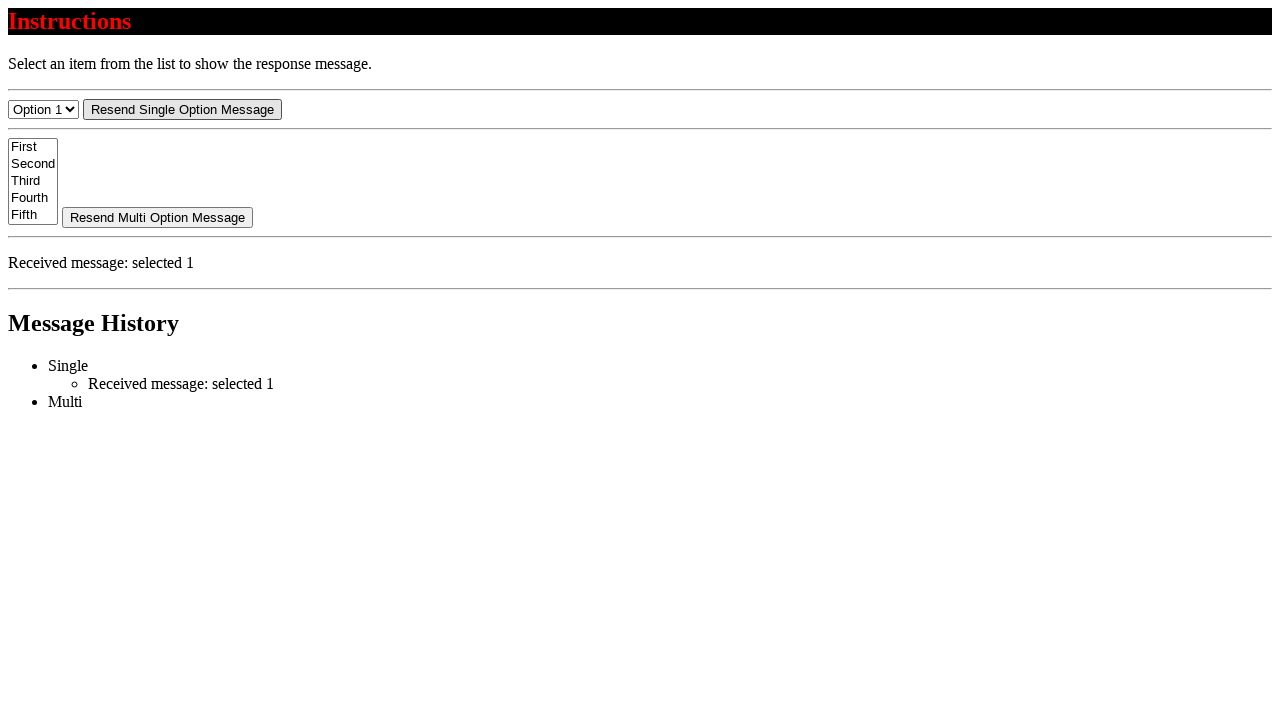

Located message element
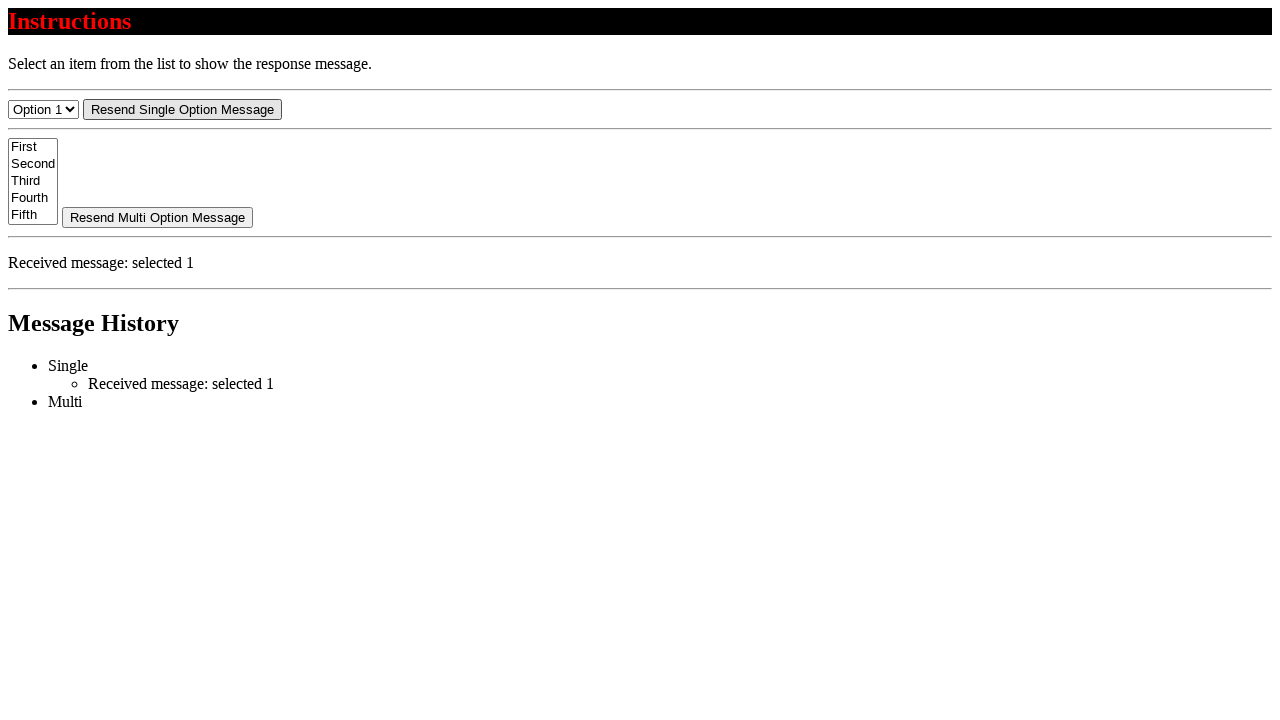

Retrieved message text: Received message: selected 1
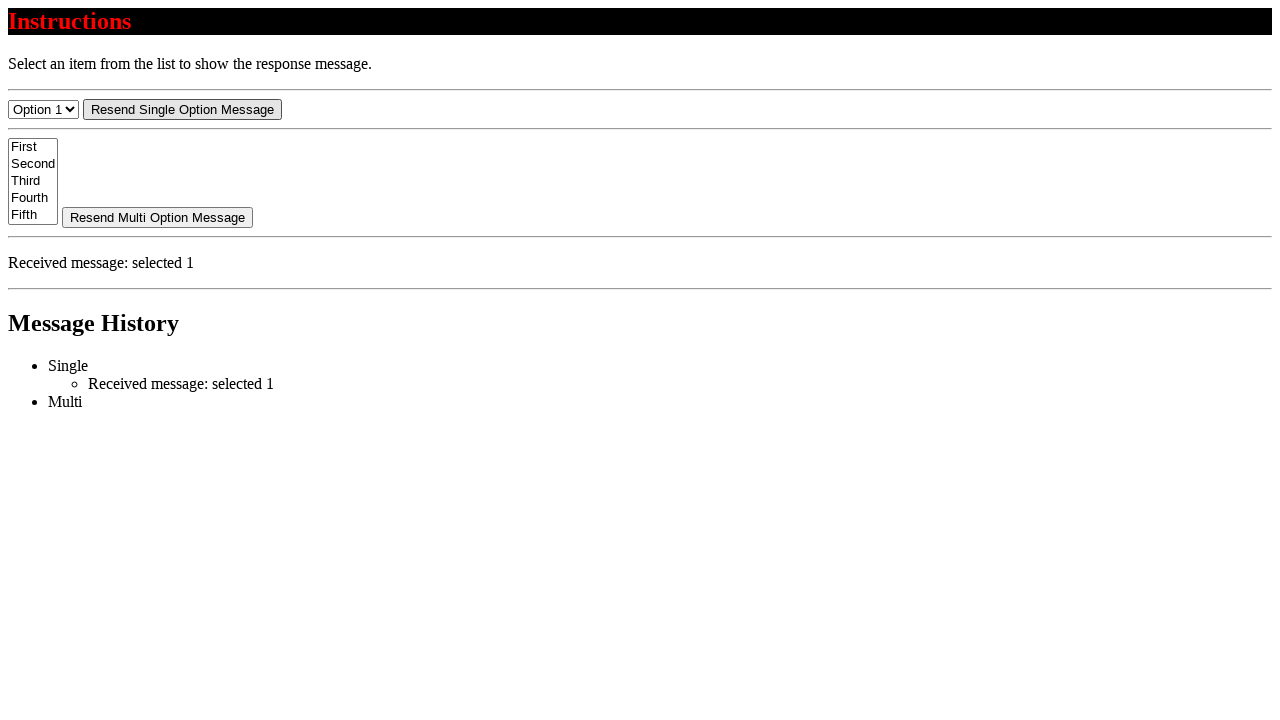

Verified message text starts with 'Received message:'
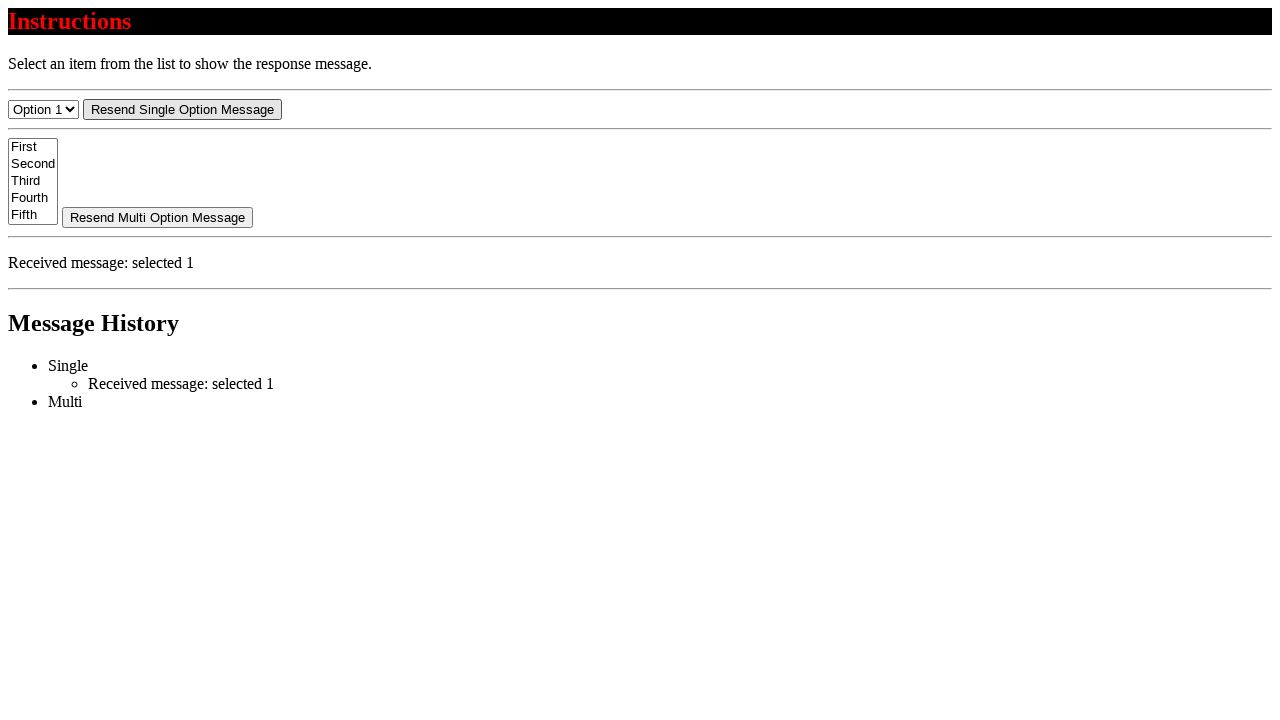

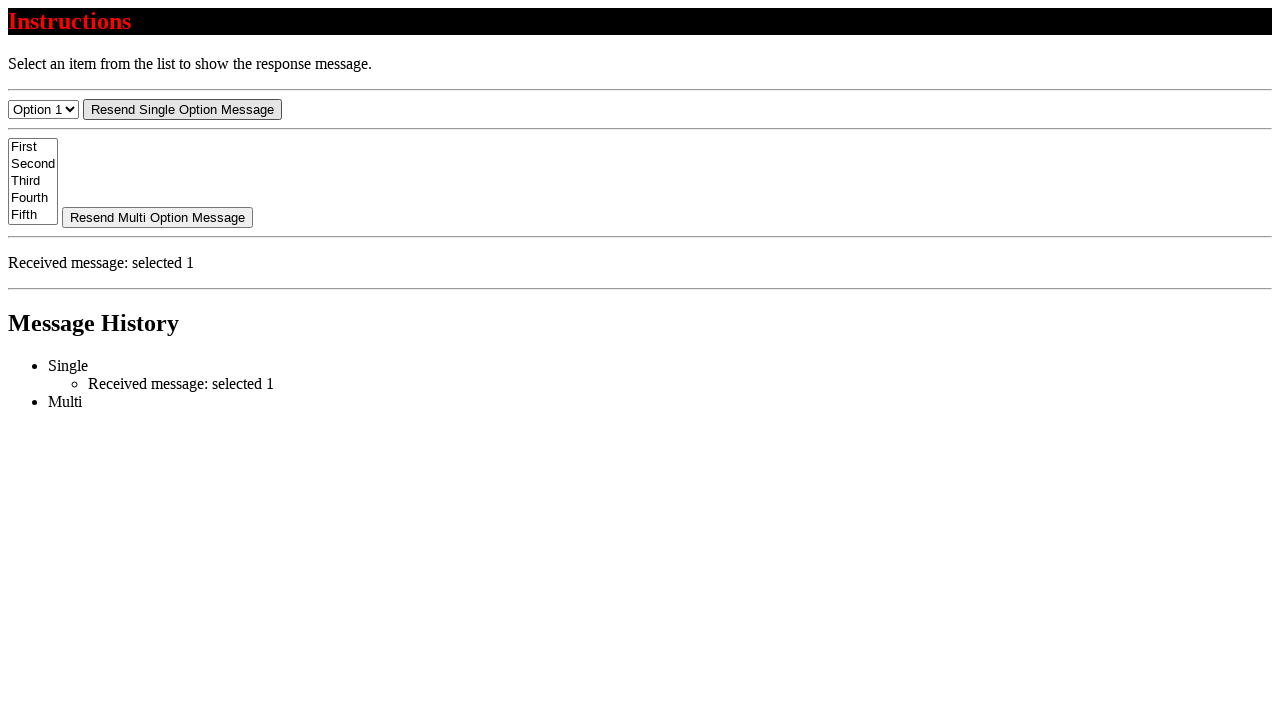